Tests interaction with hidden elements on the page by hiding a text box and then using JavaScript to interact with it

Starting URL: https://www.letskodeit.com/practice

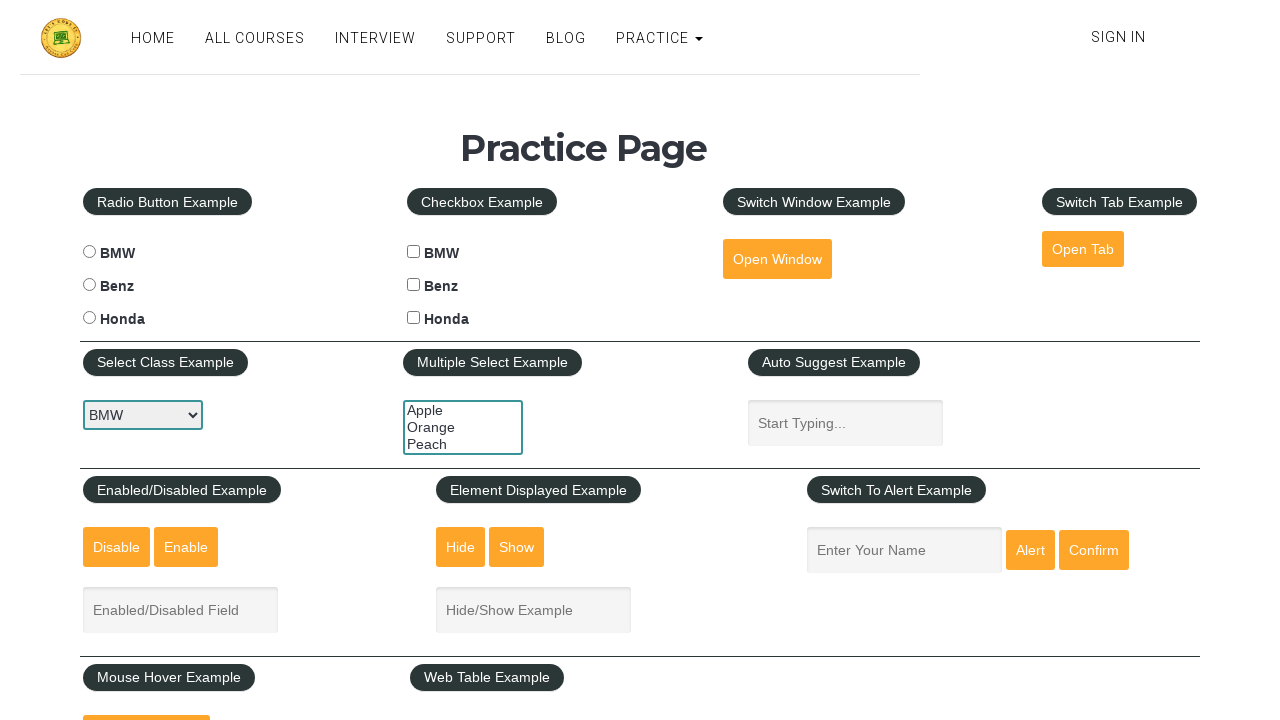

Clicked hide textbox button to hide the input field at (461, 547) on #hide-textbox
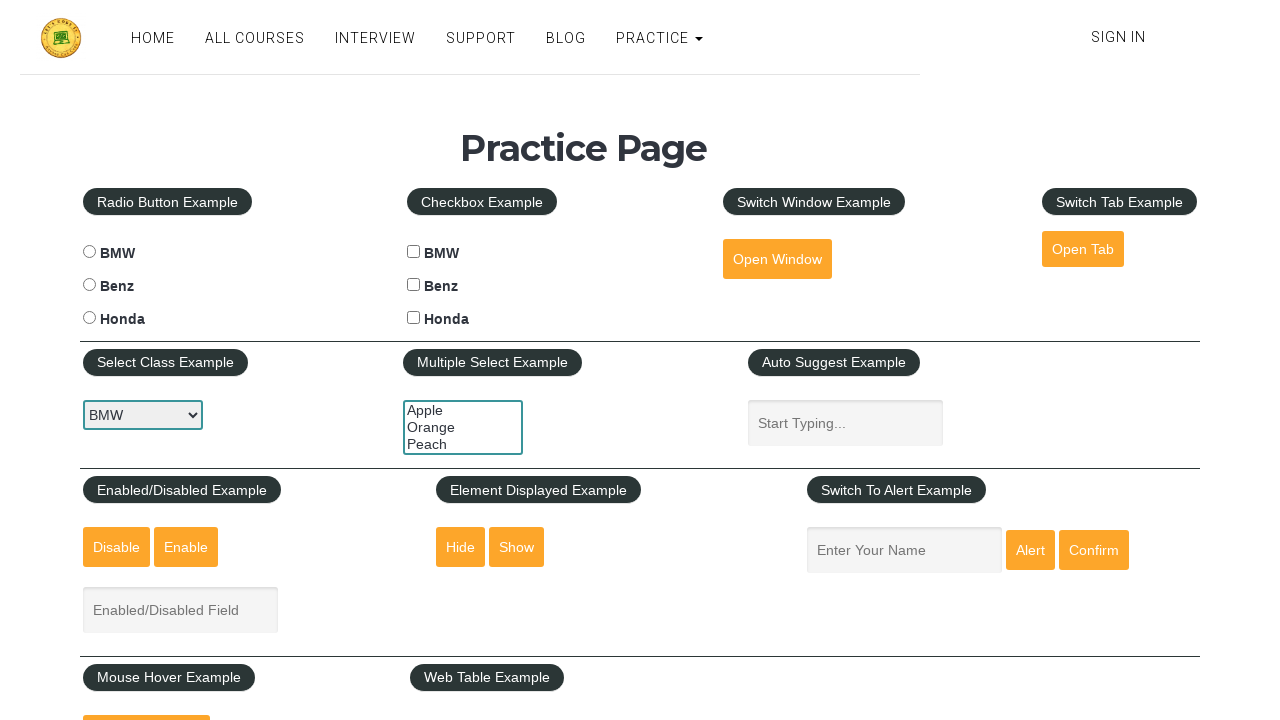

Used JavaScript to set value 'Madhu' in hidden text field
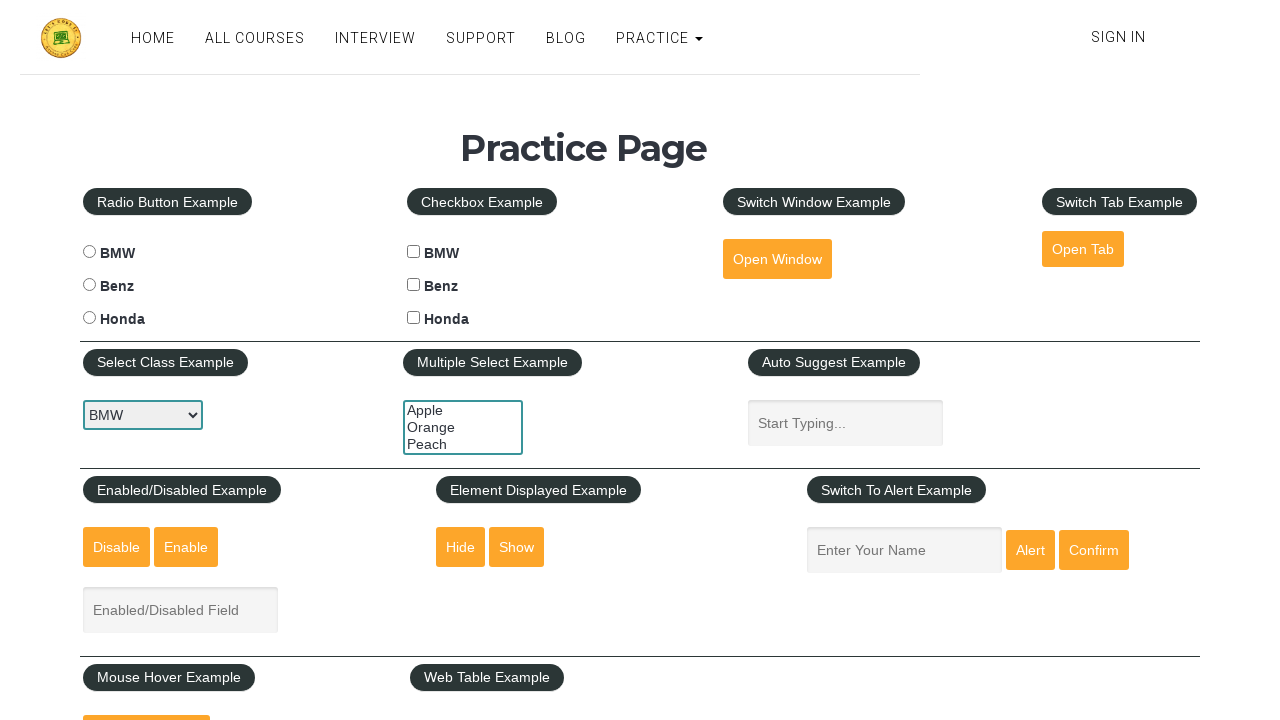

Located the hidden text element
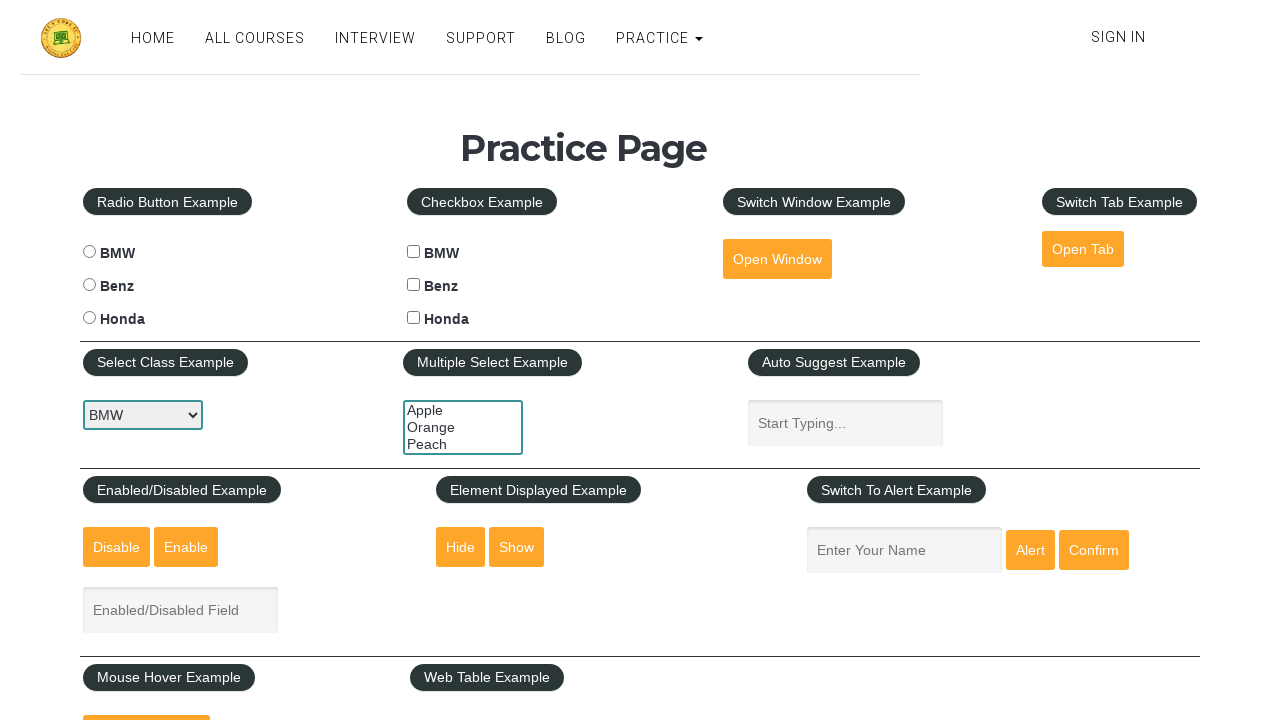

Used JavaScript to set value 'visible' in hidden element via element handle
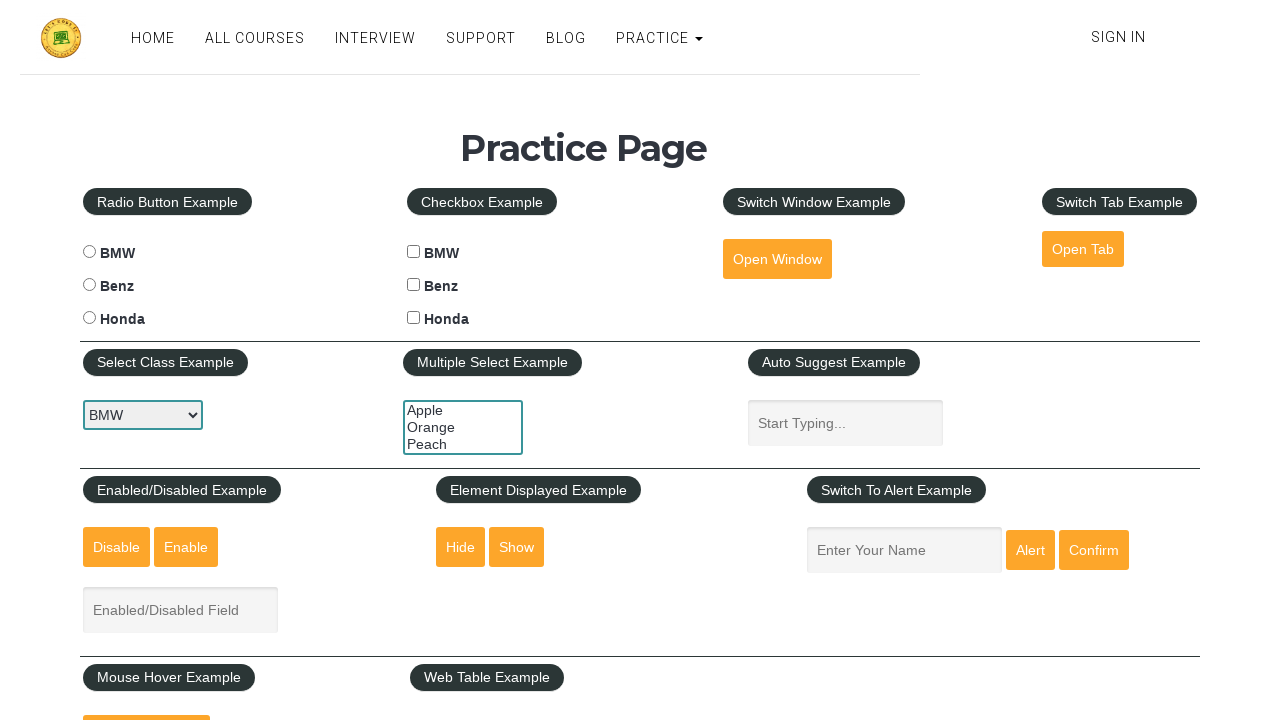

Used JavaScript to perform click action on hidden element
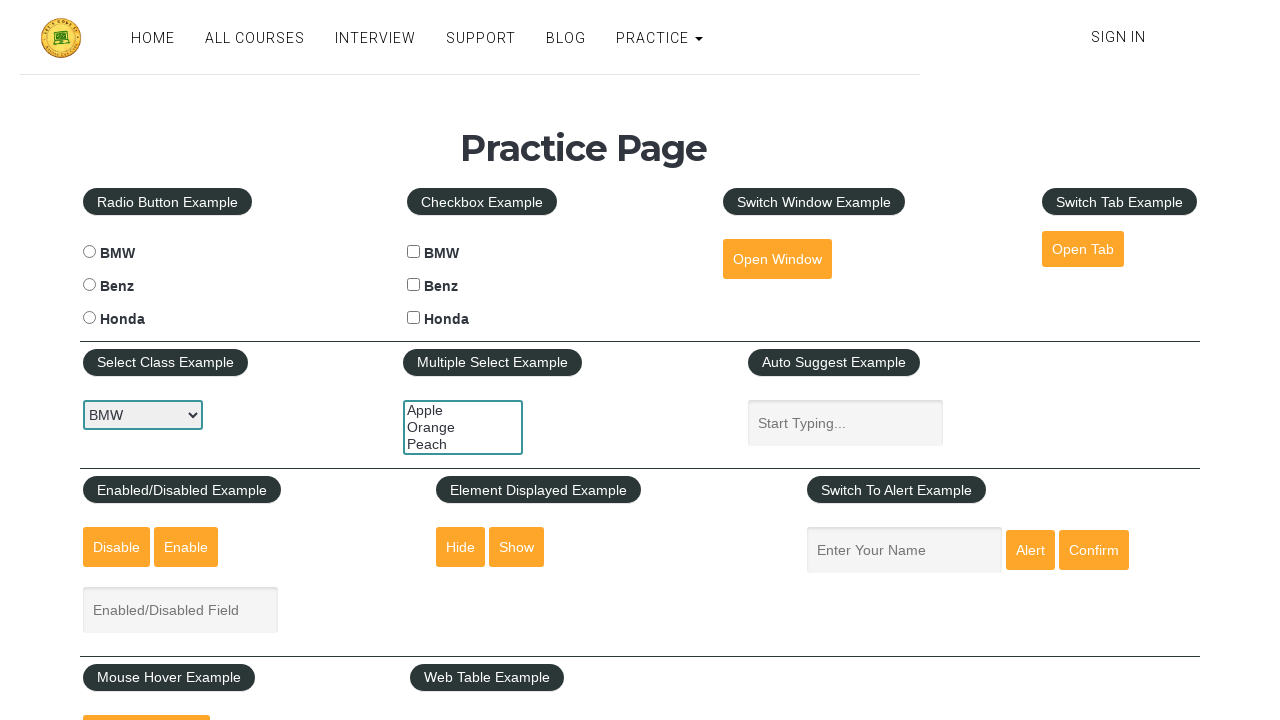

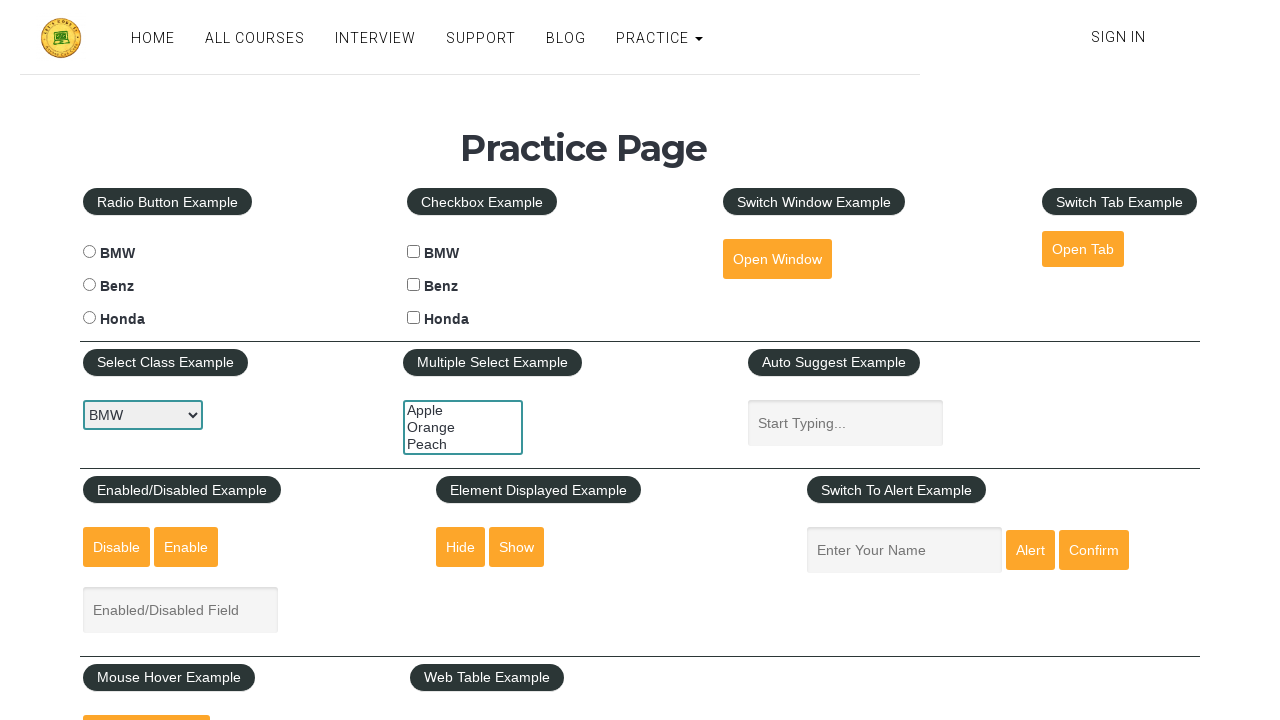